Tests handling of different JavaScript popup types including alert, confirmation, and prompt dialogs on a blog page

Starting URL: https://omayo.blogspot.com/

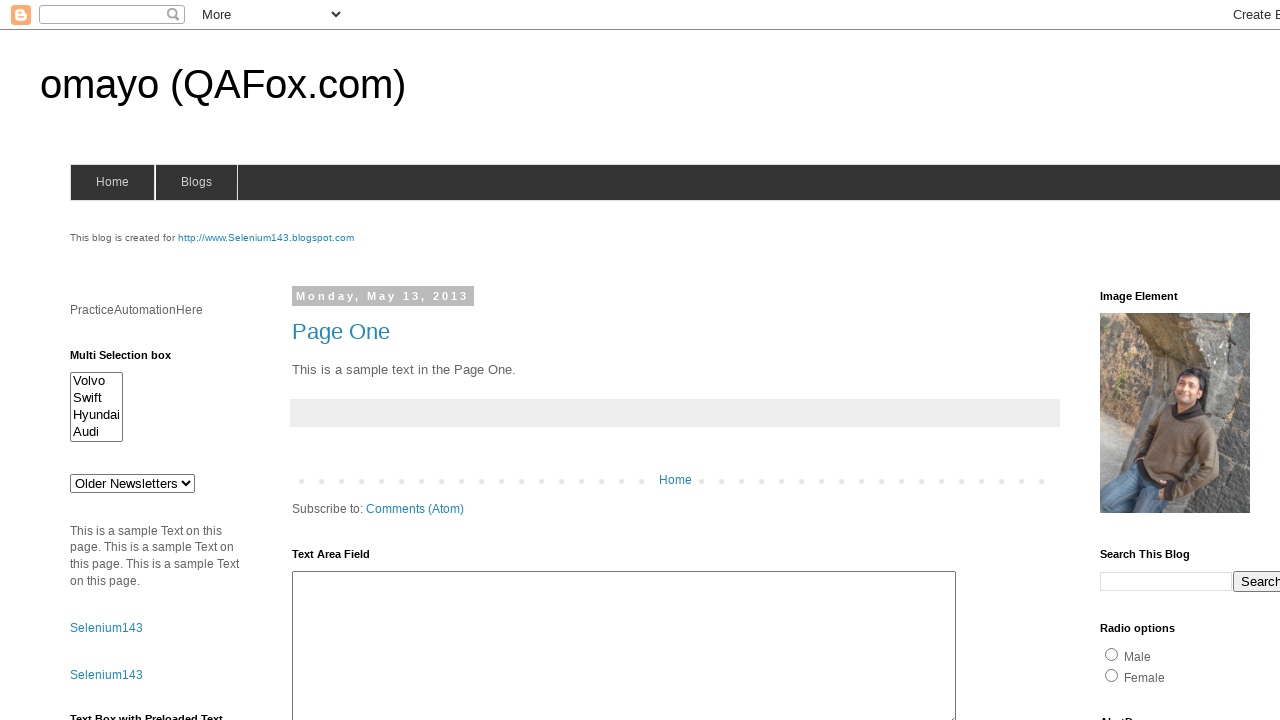

Clicked alert button to trigger alert dialog at (1154, 361) on #alert1
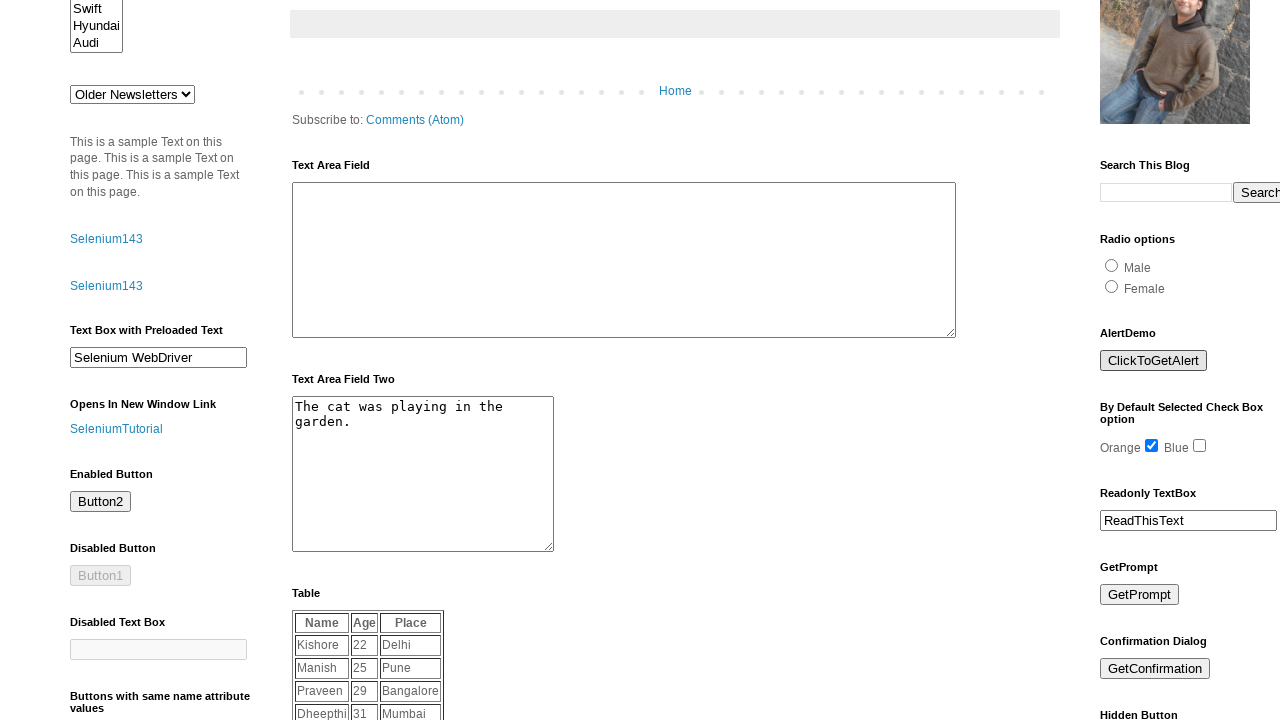

Waited for alert dialog to appear
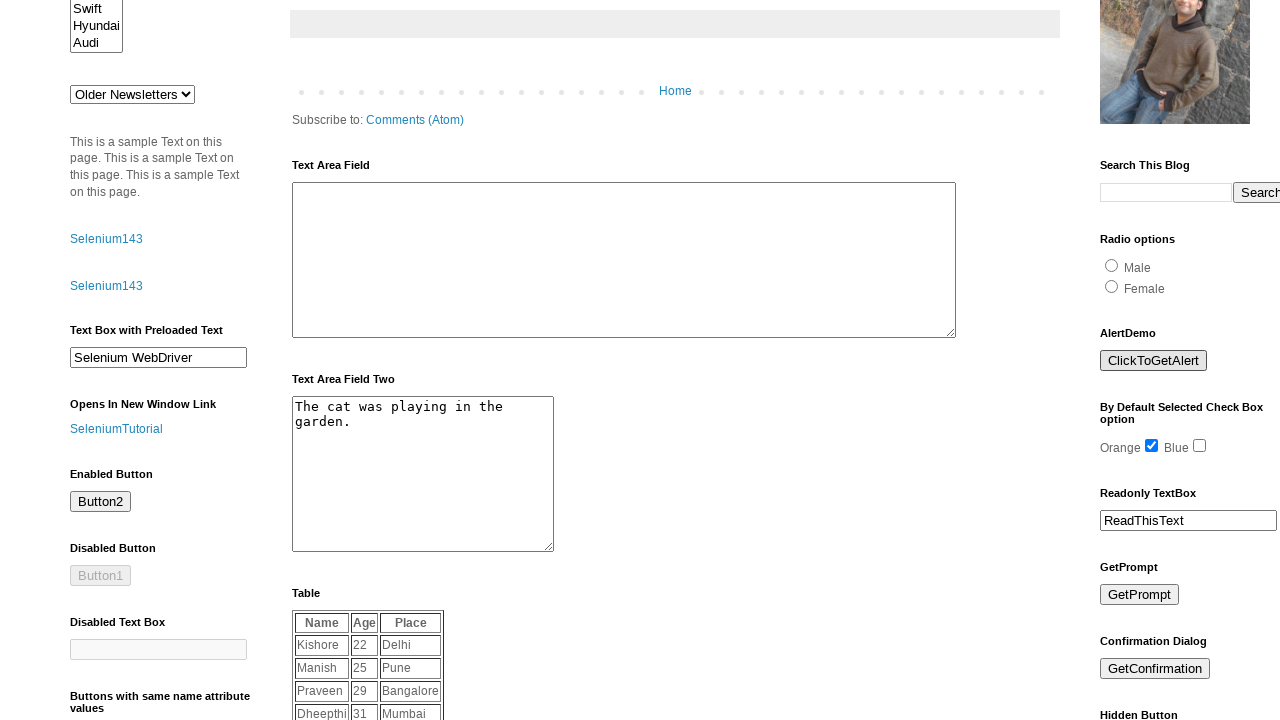

Alert dialog accepted
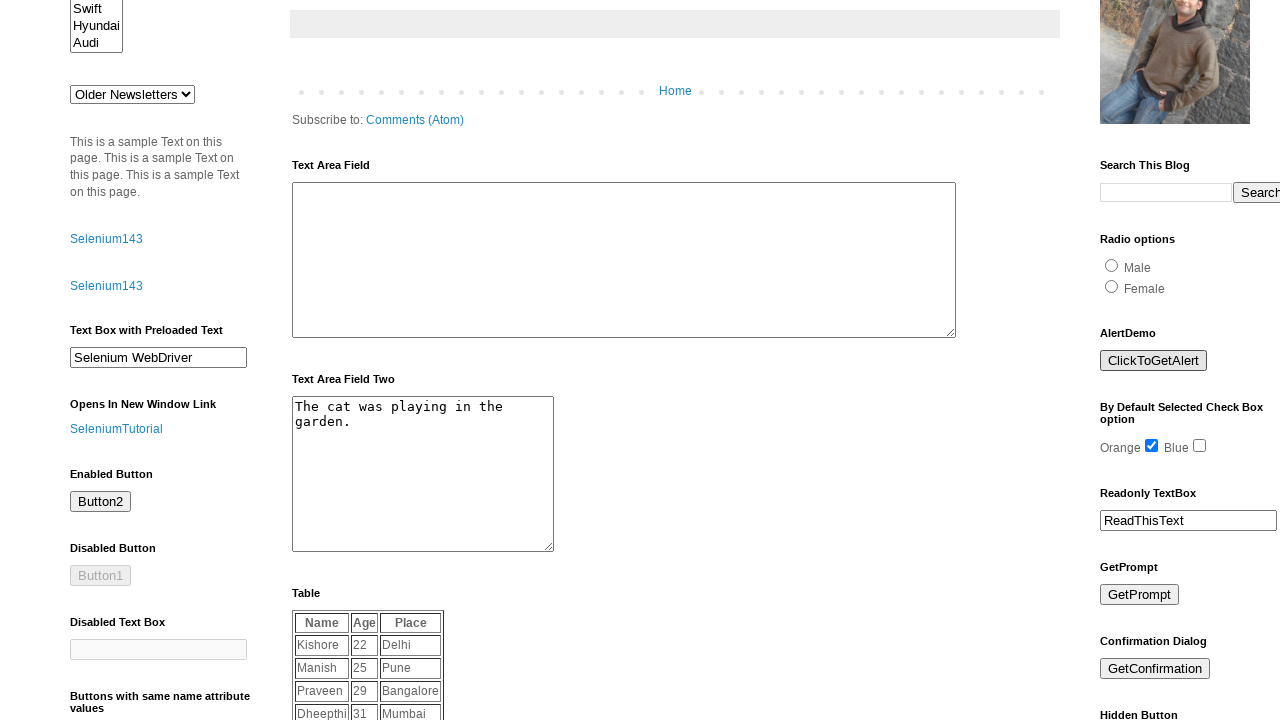

Clicked confirmation button to trigger confirmation dialog at (1155, 669) on #confirm
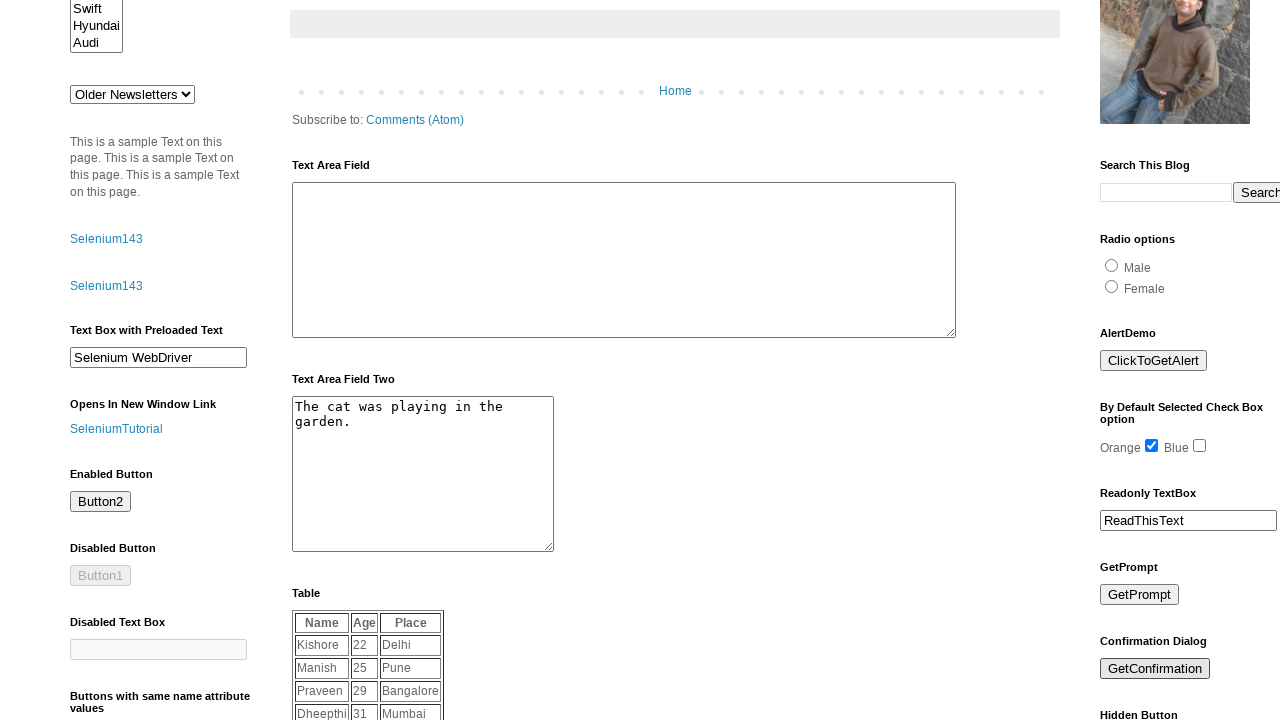

Waited for confirmation dialog to appear
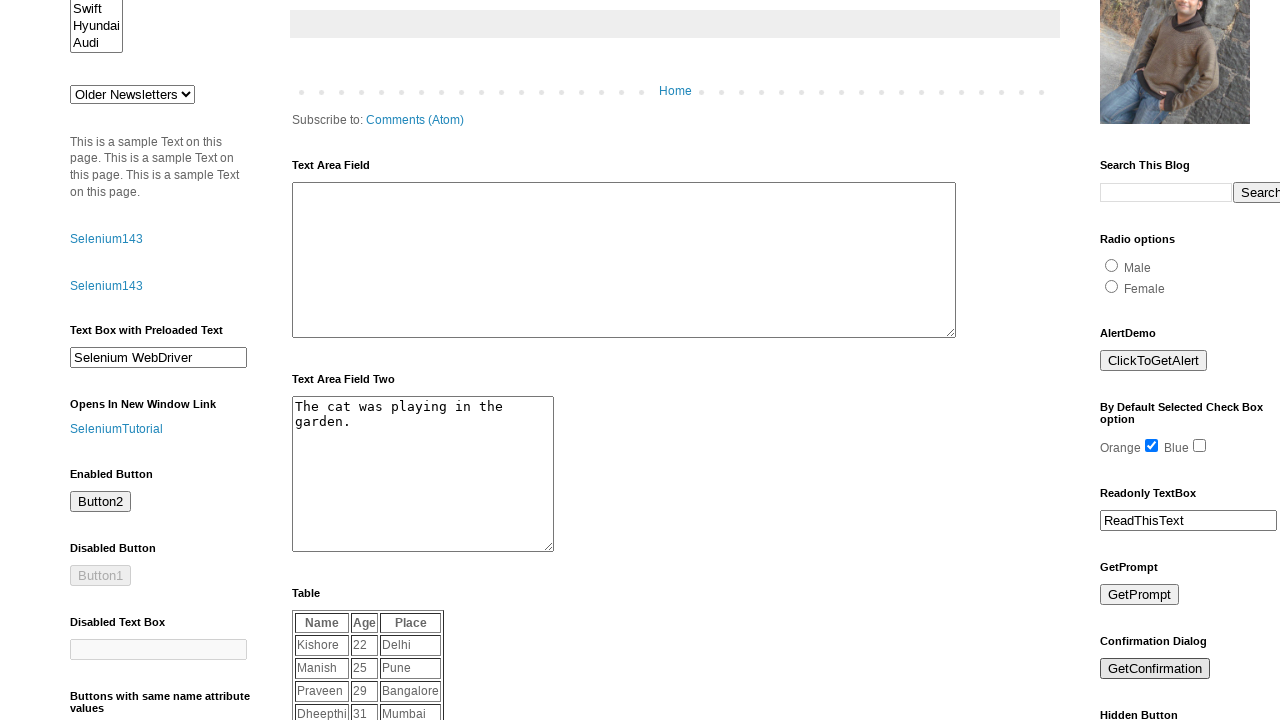

Waited before triggering prompt dialog
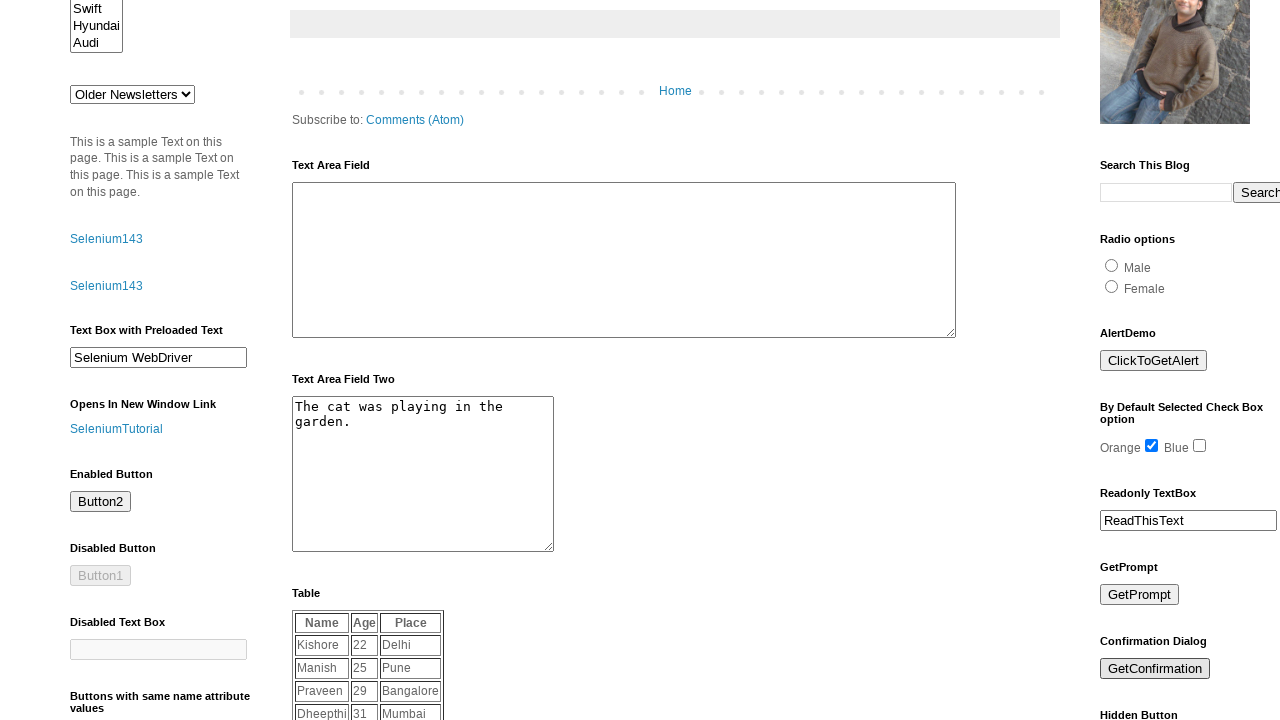

Clicked prompt button to trigger prompt dialog at (1140, 595) on #prompt
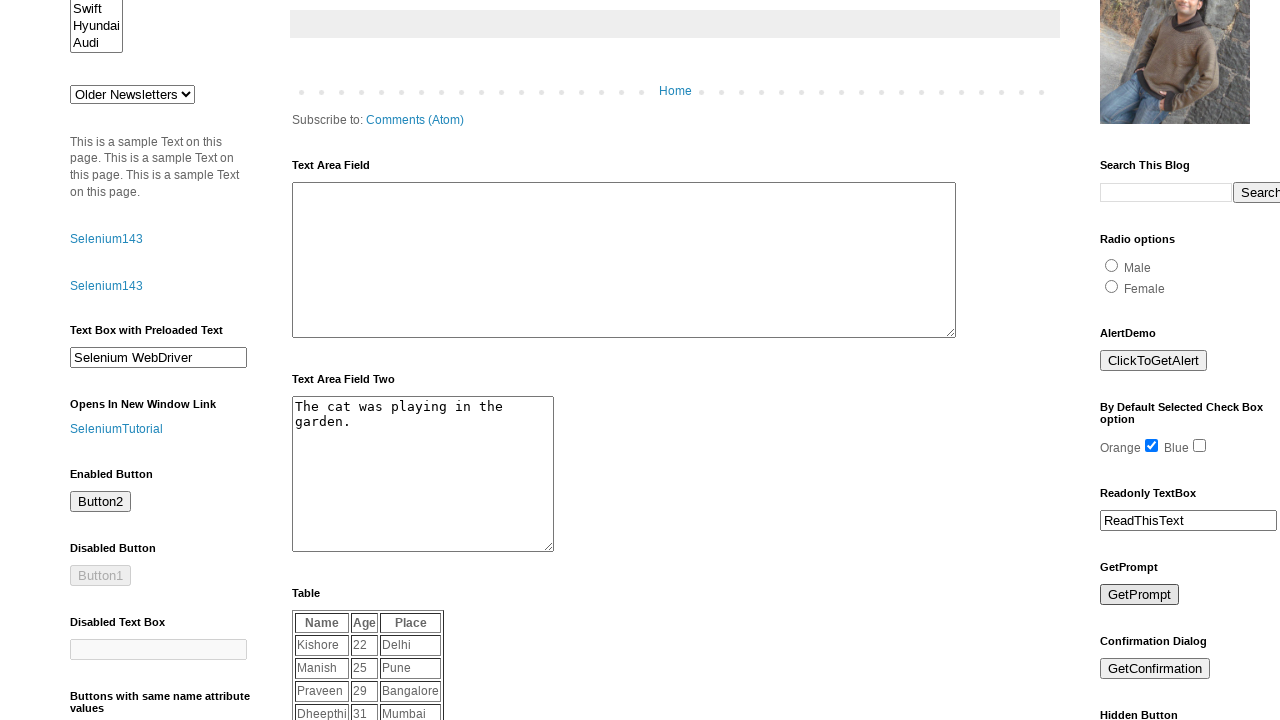

Waited for prompt dialog interaction
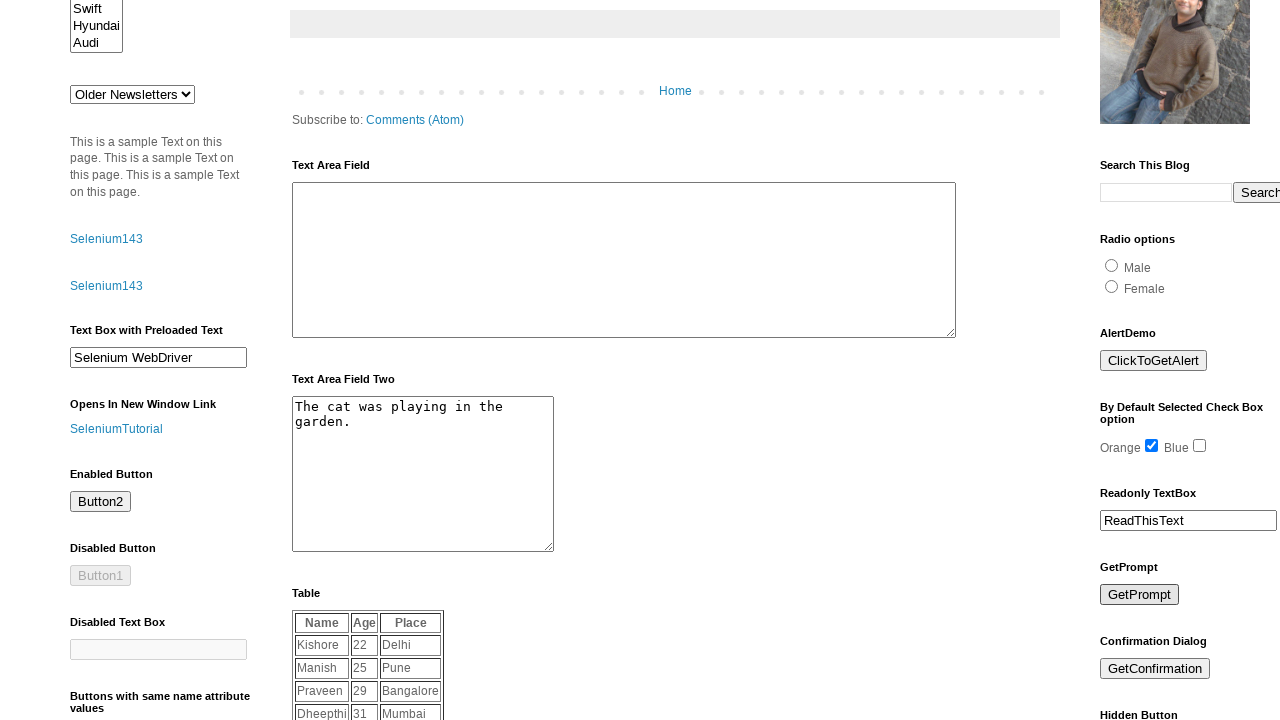

Prompt dialog handler registered and dialog accepted with text 'test'
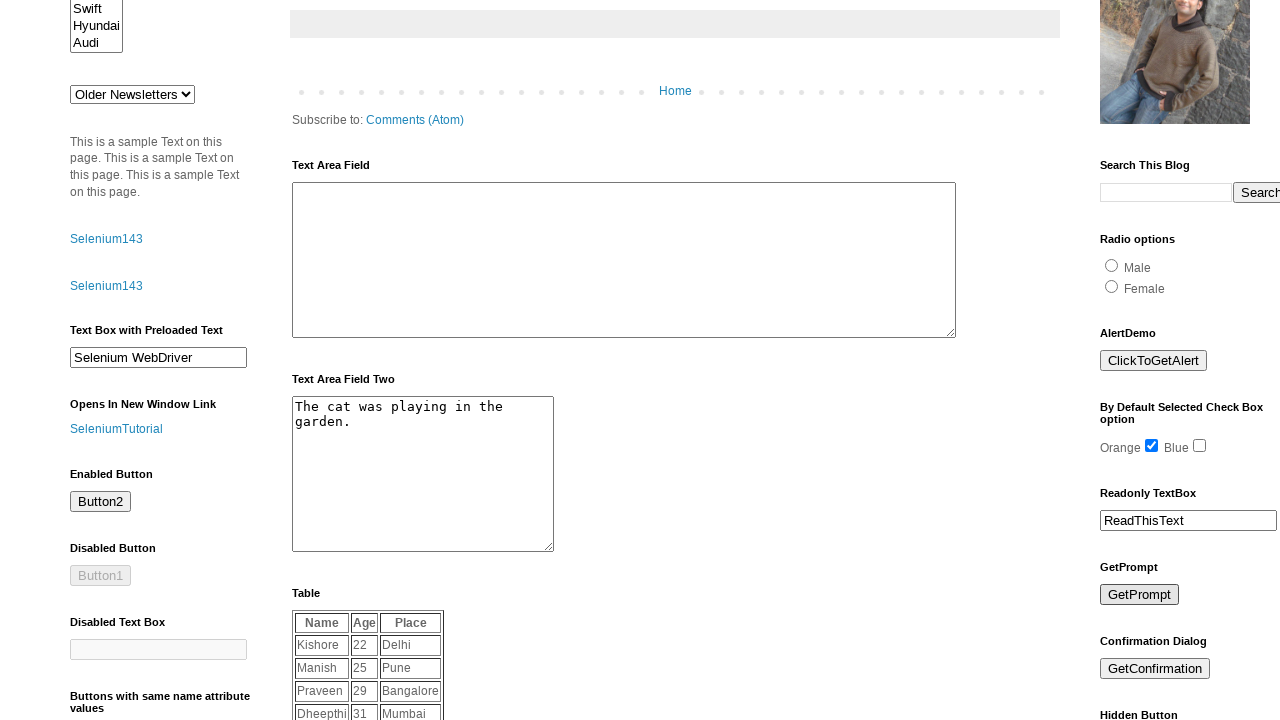

Waited after prompt dialog completion
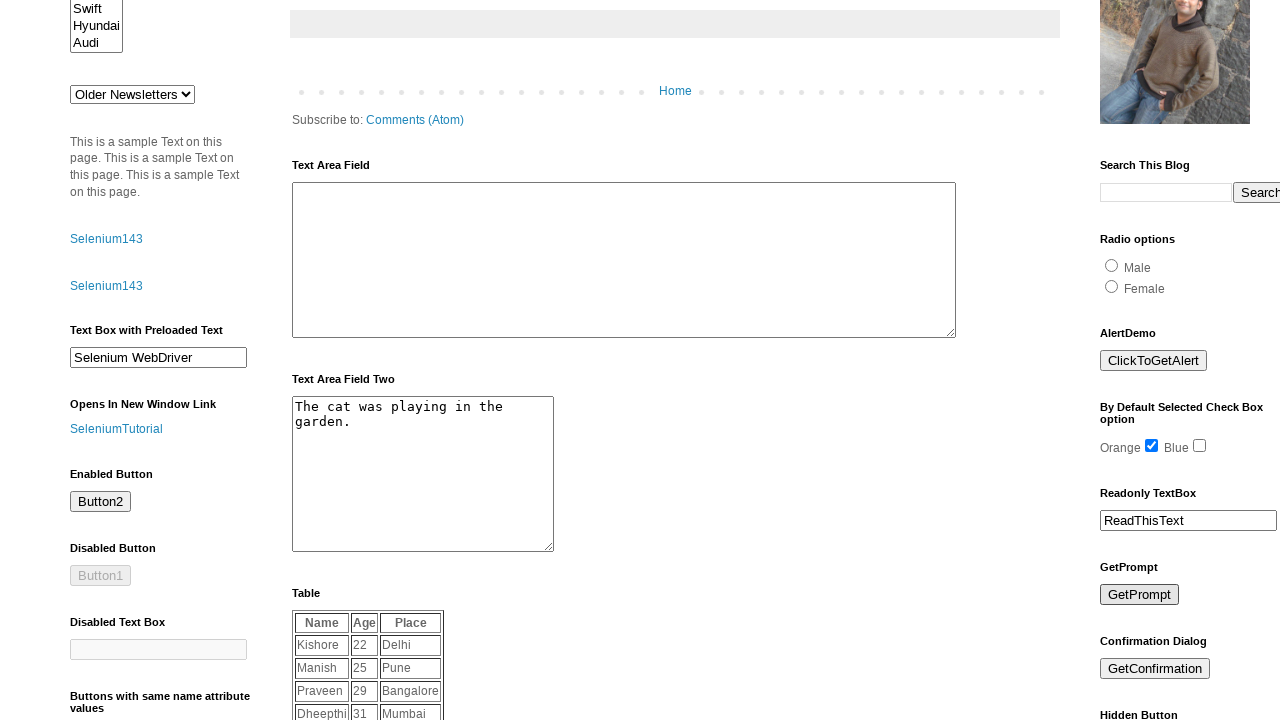

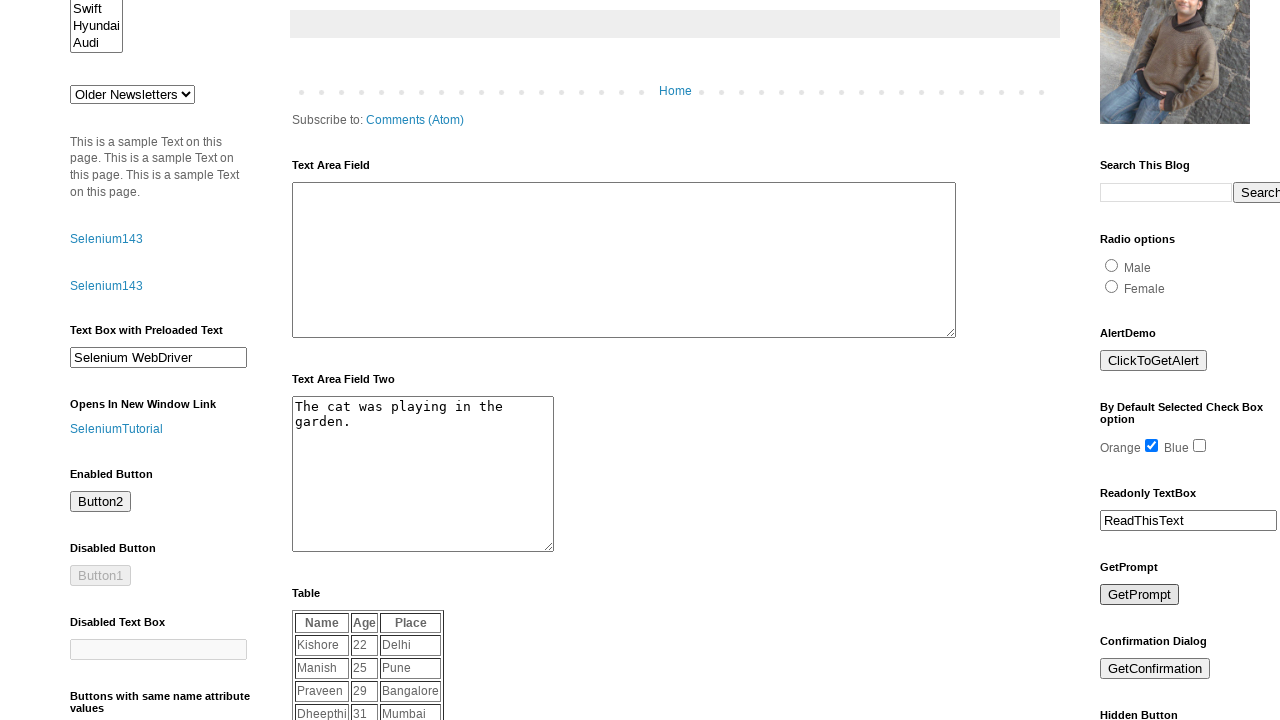